Tests the Elements section of DemoQA by clicking on the Elements card from the homepage, then sequentially clicking through sidebar navigation items including Text Box, Check Box, and Radio Button.

Starting URL: https://demoqa.com

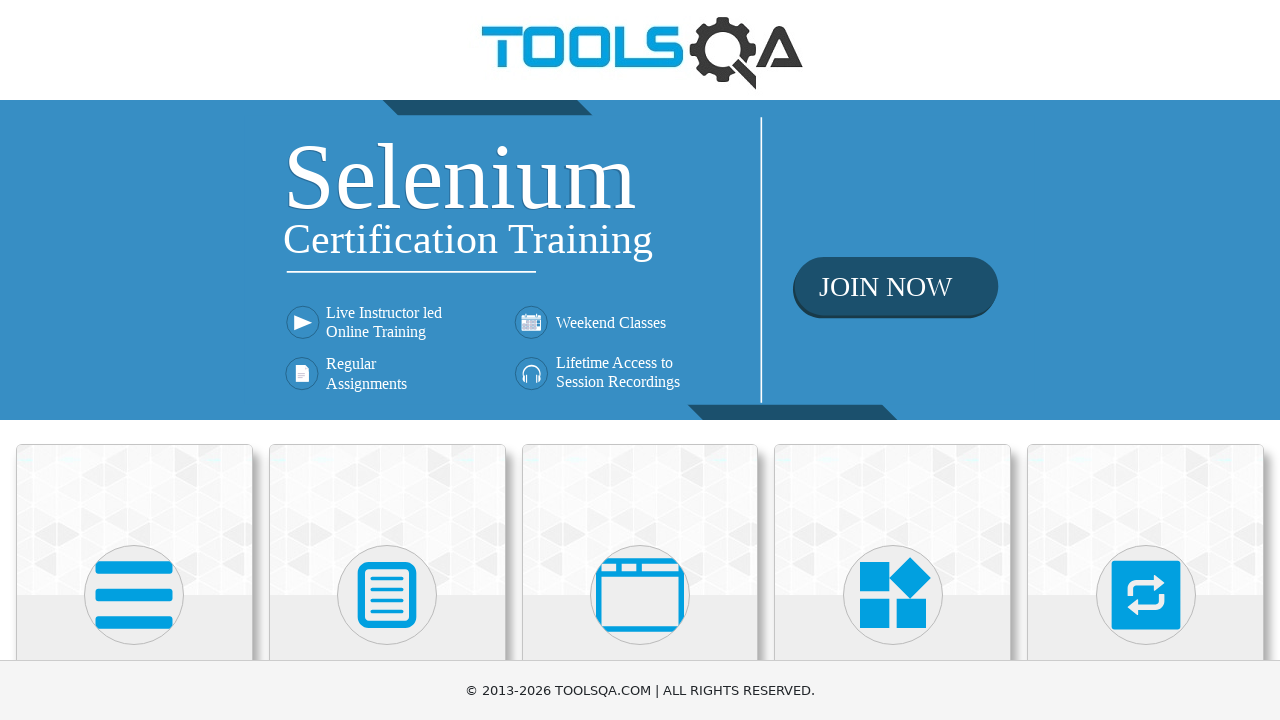

Waited for cards to load on the homepage
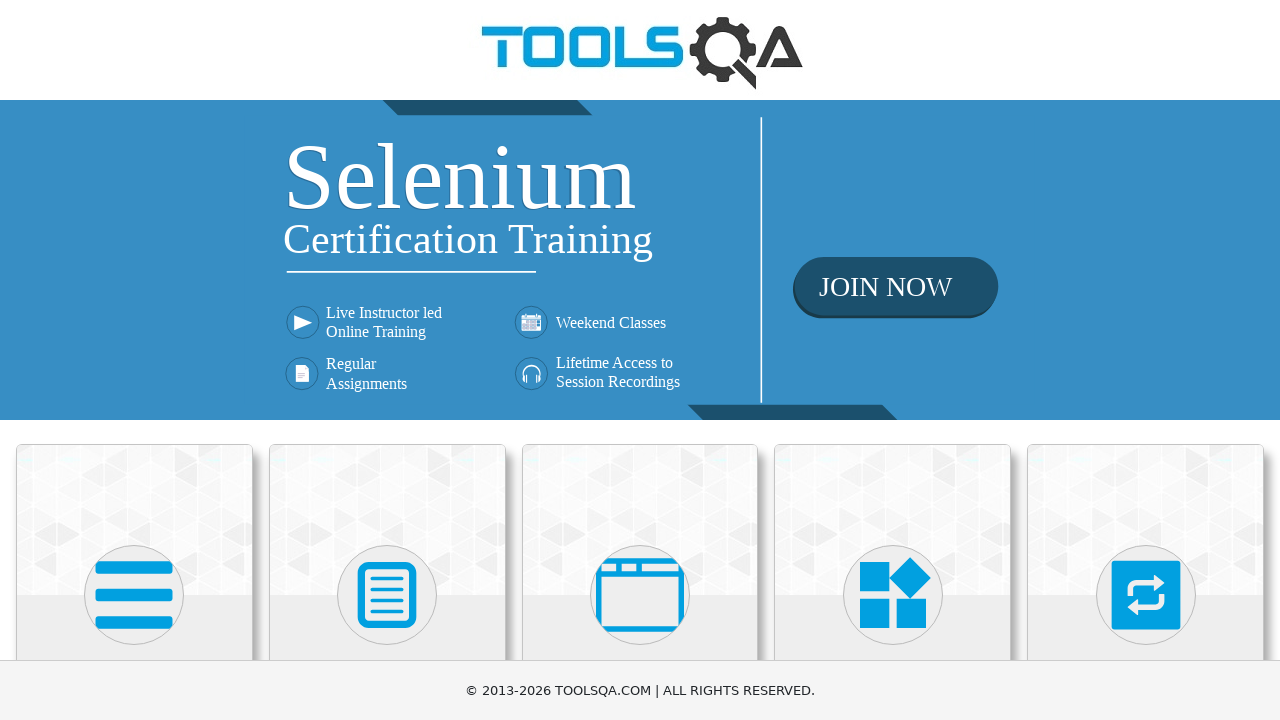

Located the Elements card
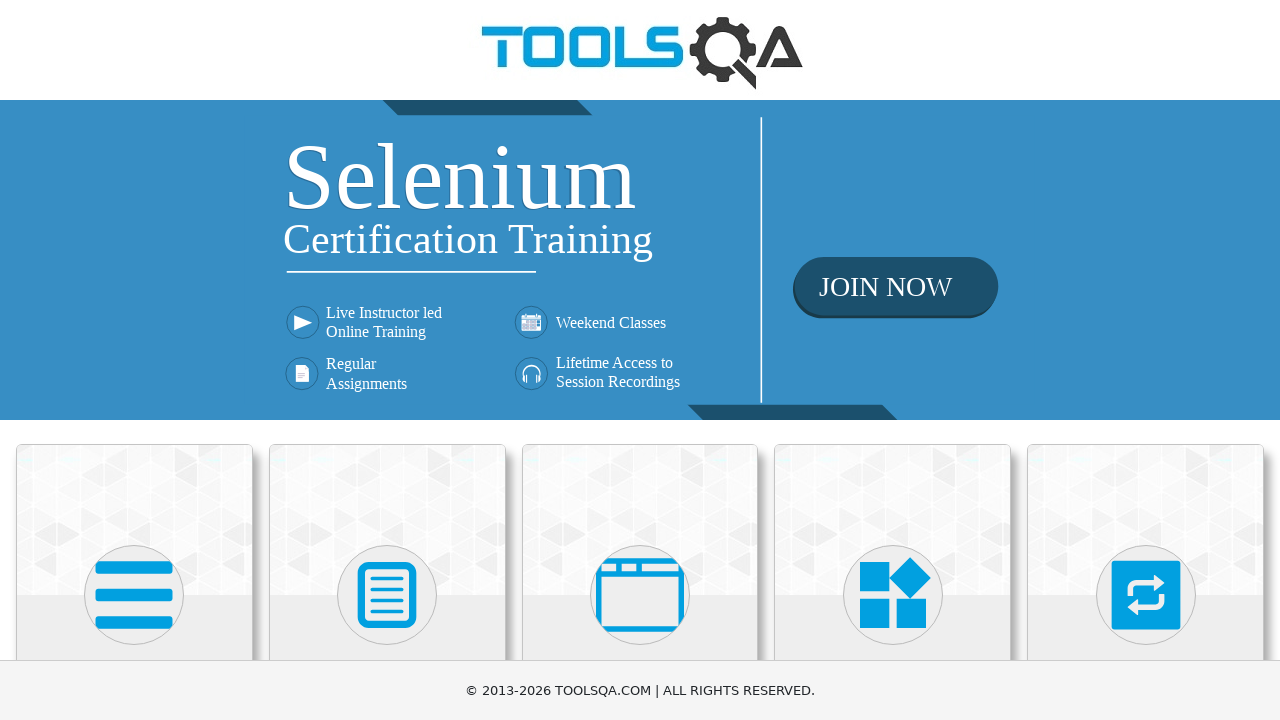

Scrolled Elements card into view
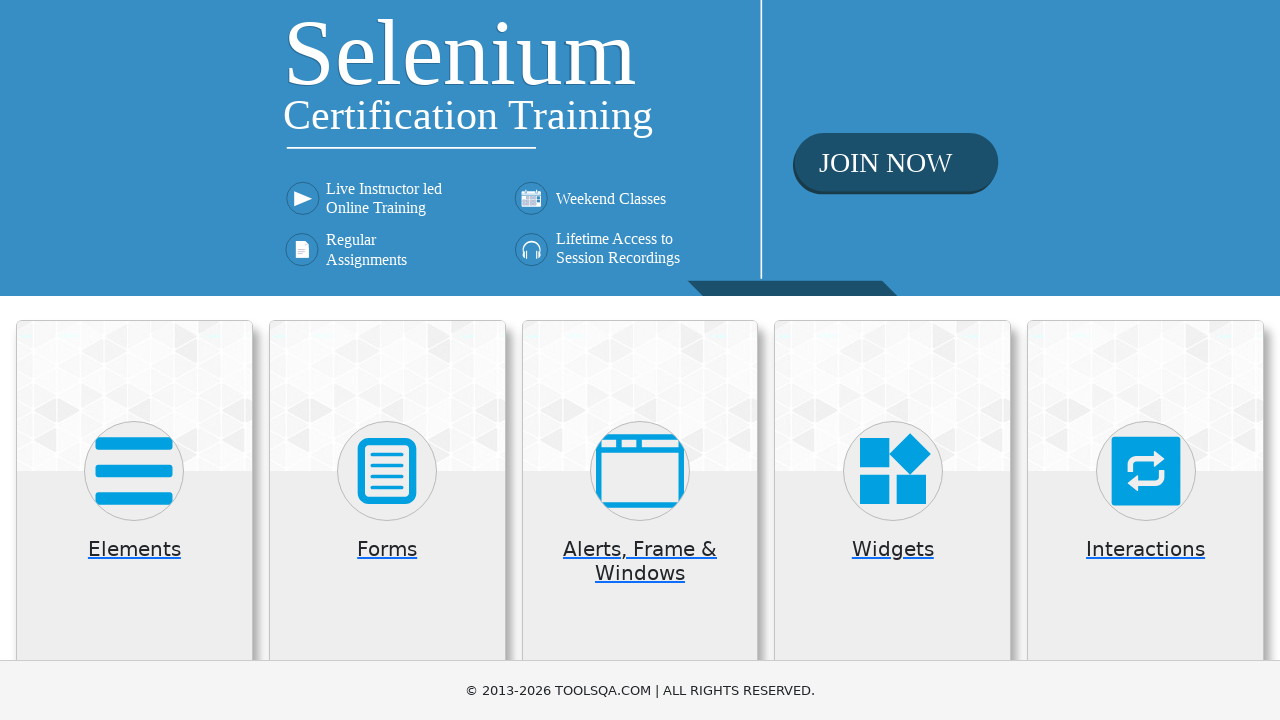

Clicked on the Elements card at (134, 520) on .card:has-text('Elements')
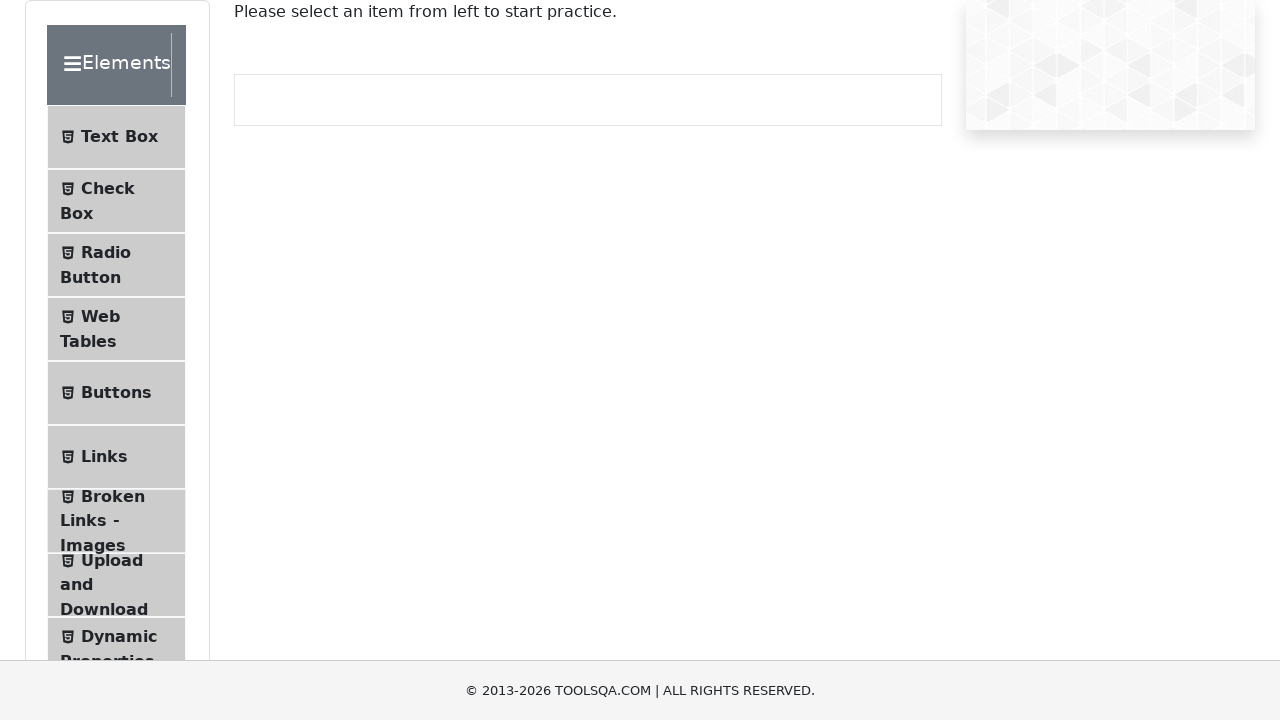

Waited for sidebar navigation menu to load
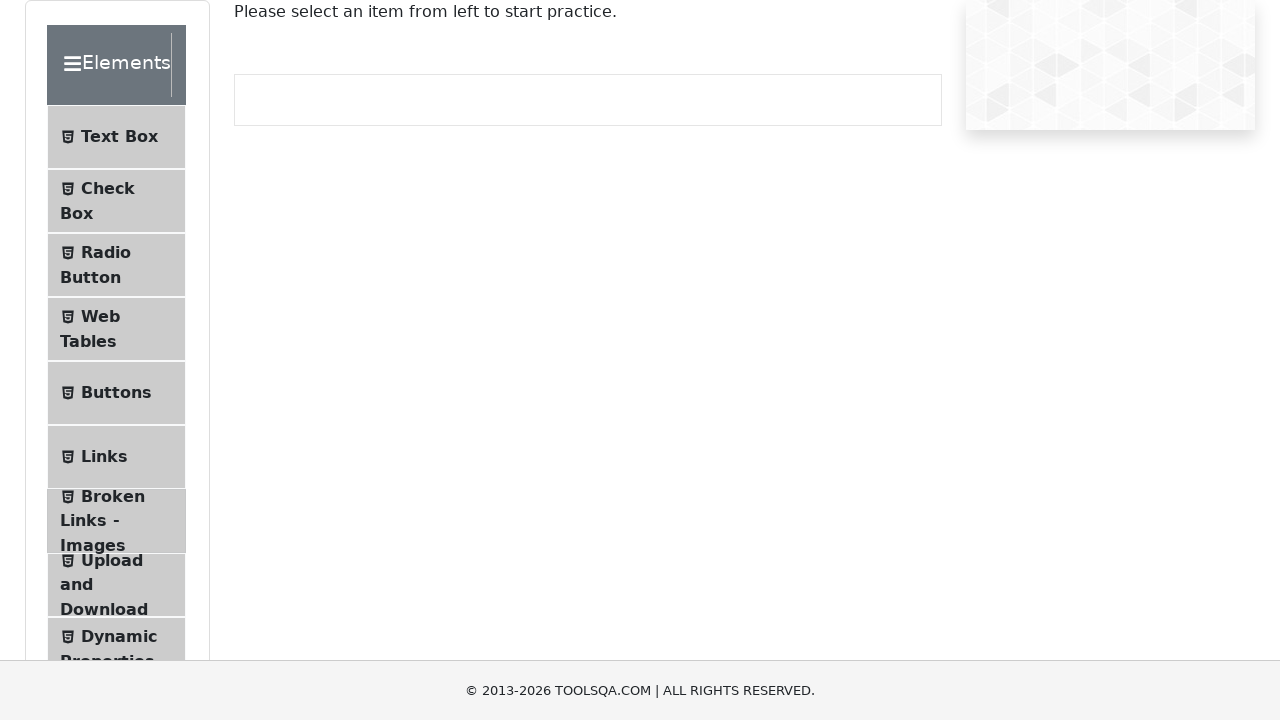

Located the Text Box menu item in sidebar
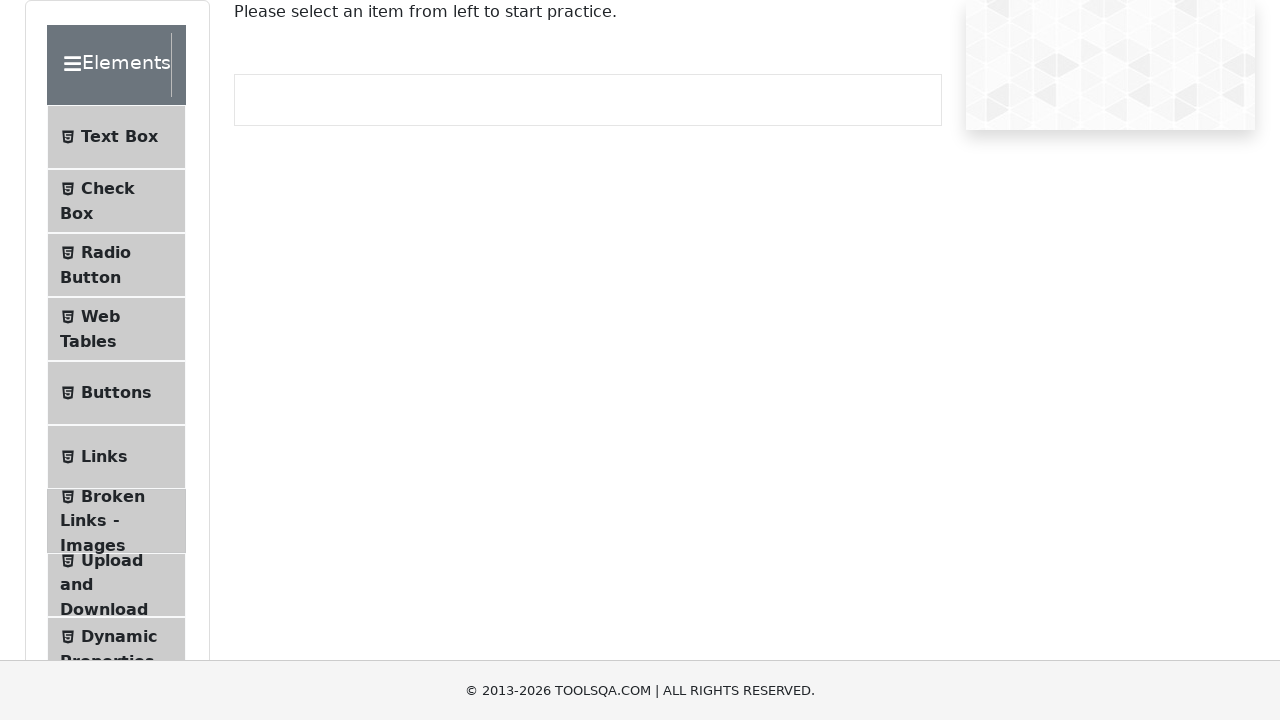

Scrolled Text Box menu item into view
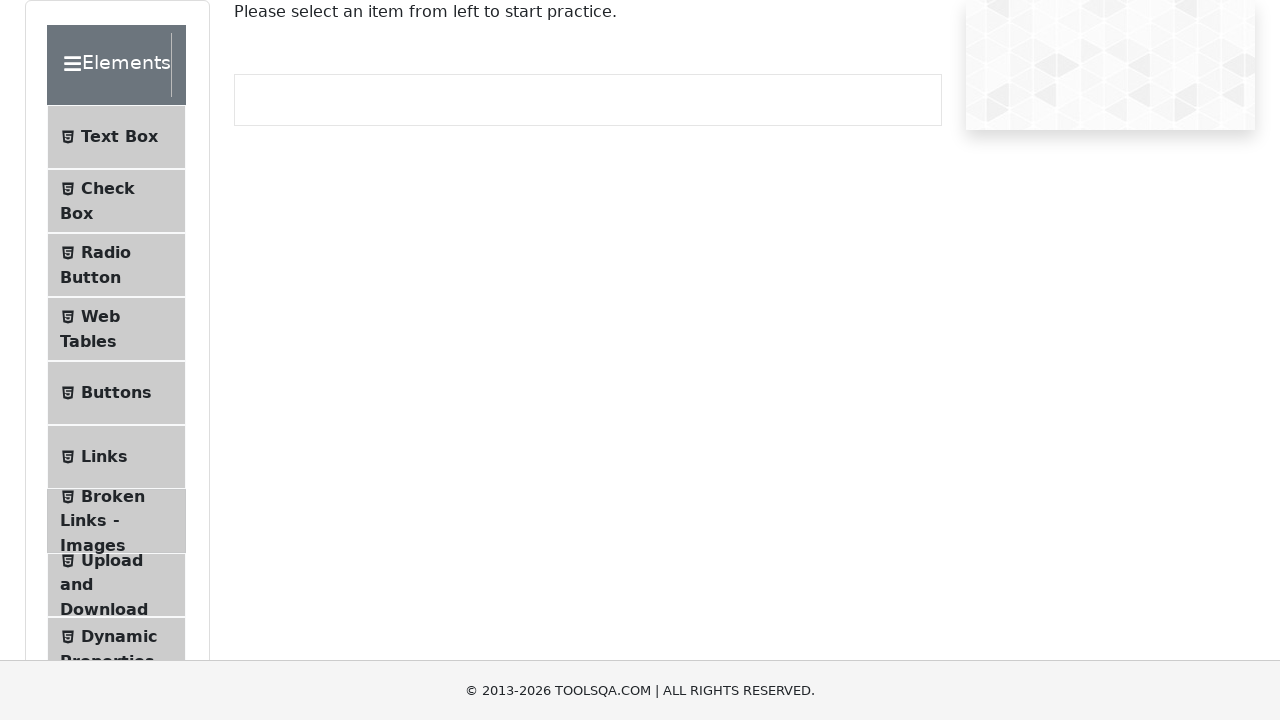

Clicked on Text Box menu item at (119, 137) on .menu-list .text:has-text('Text Box')
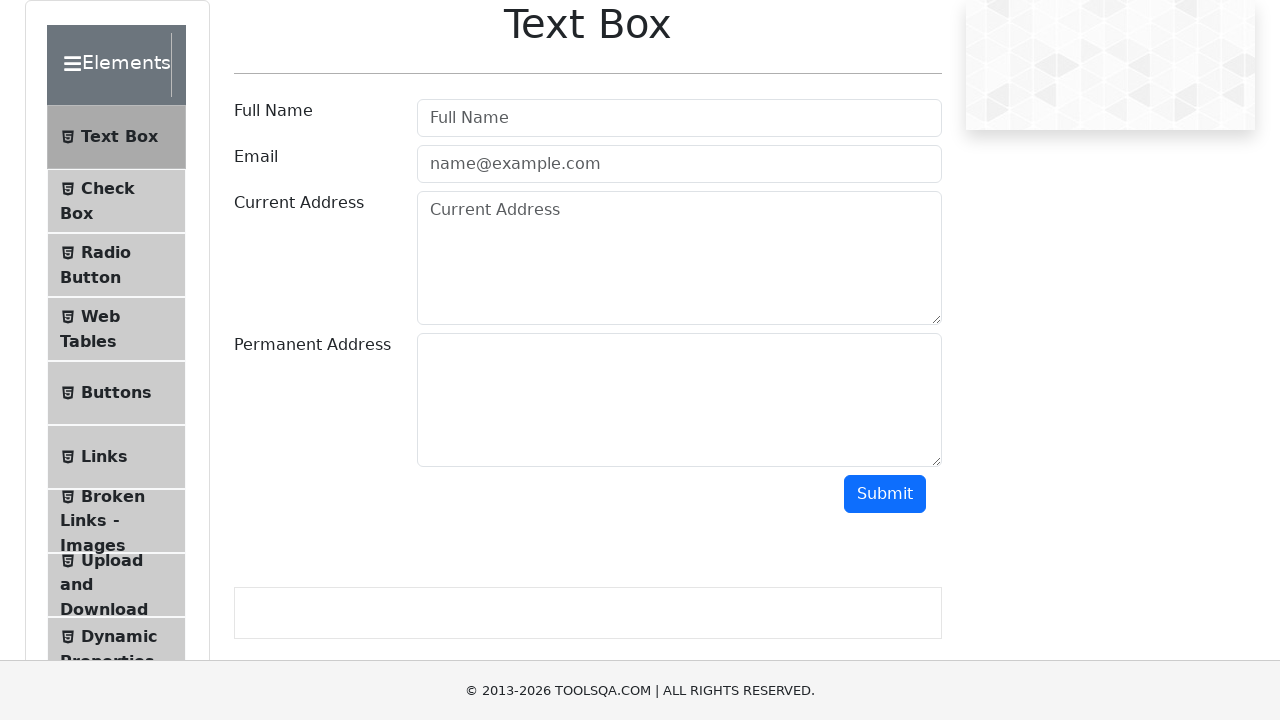

Located the Check Box menu item in sidebar
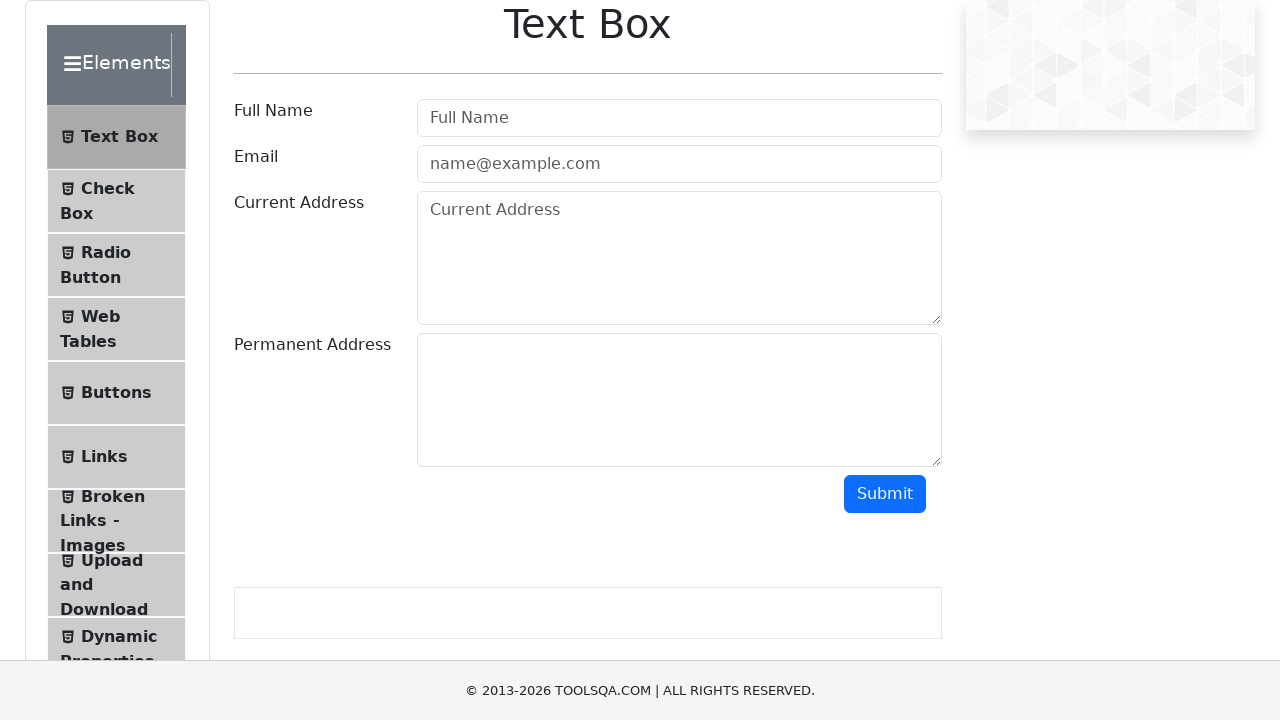

Scrolled Check Box menu item into view
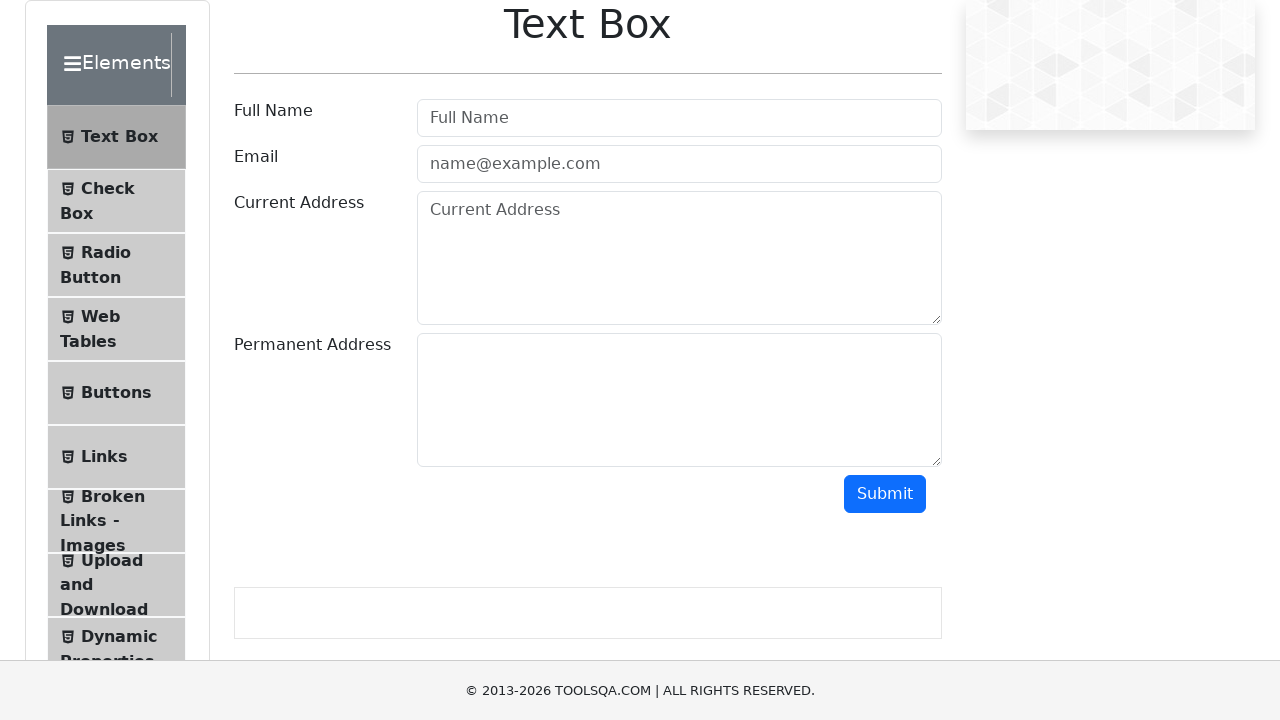

Clicked on Check Box menu item at (108, 188) on .menu-list .text:has-text('Check Box')
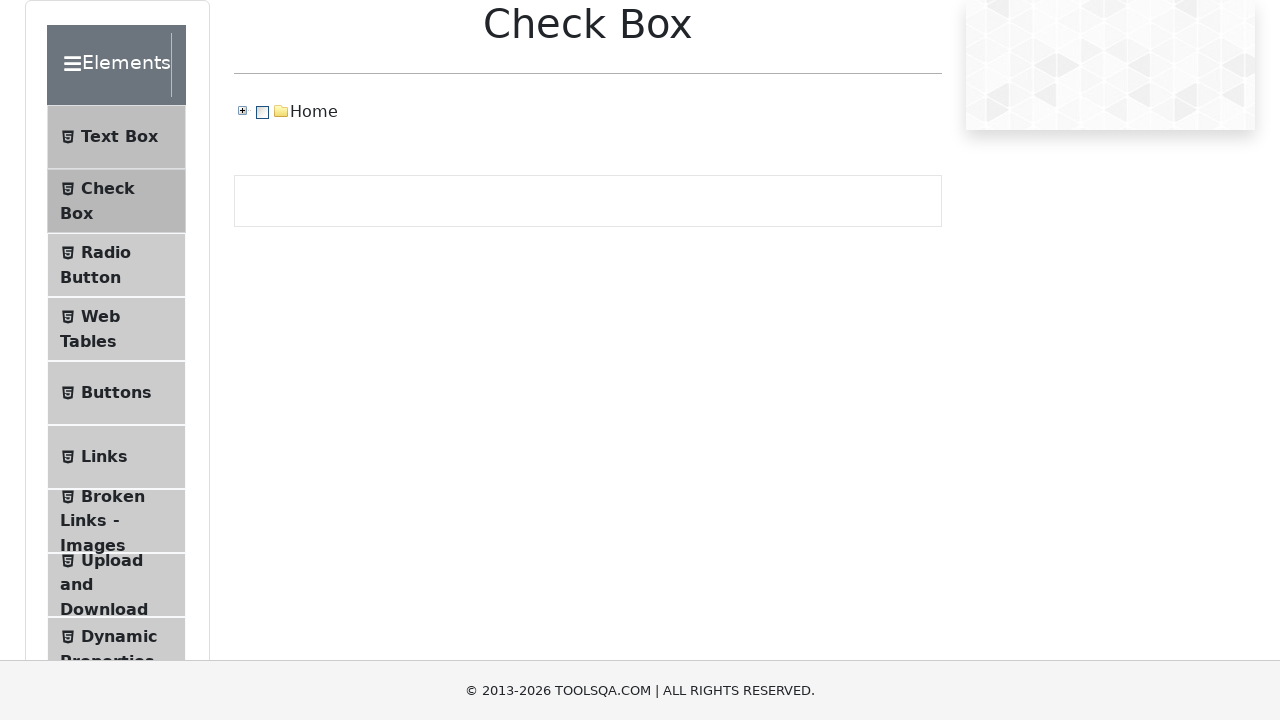

Located the Radio Button menu item in sidebar
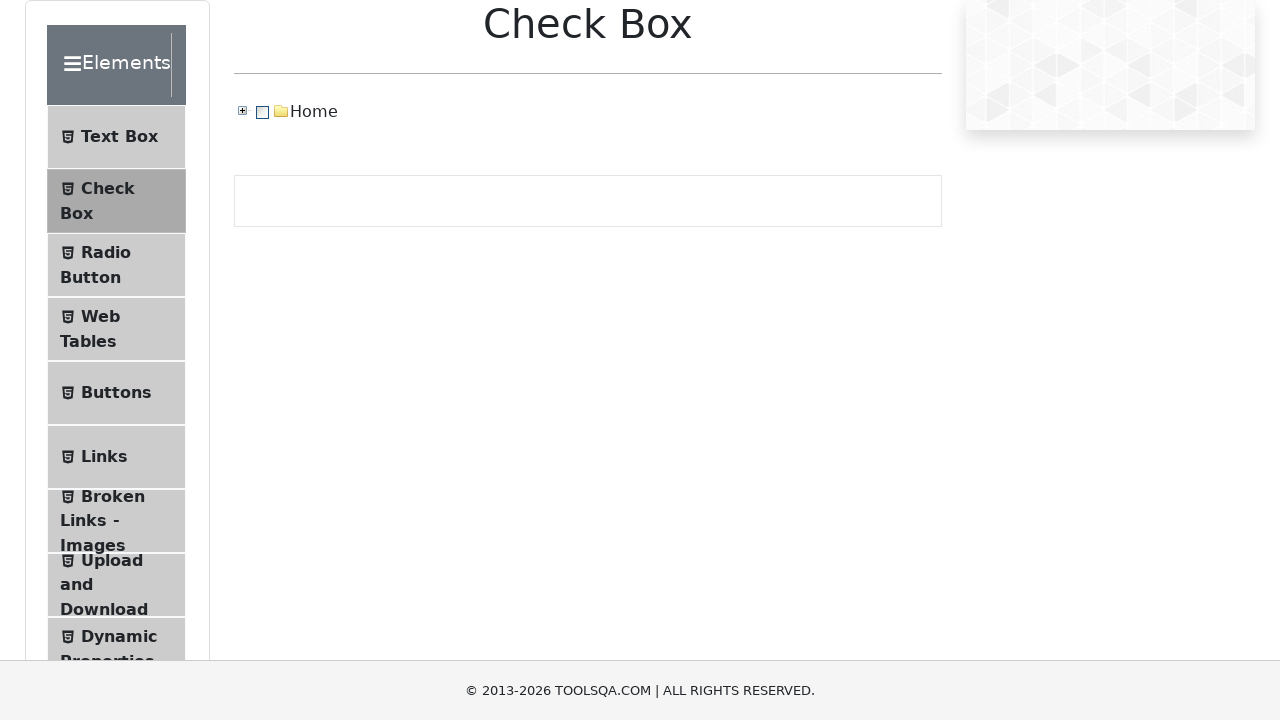

Scrolled Radio Button menu item into view
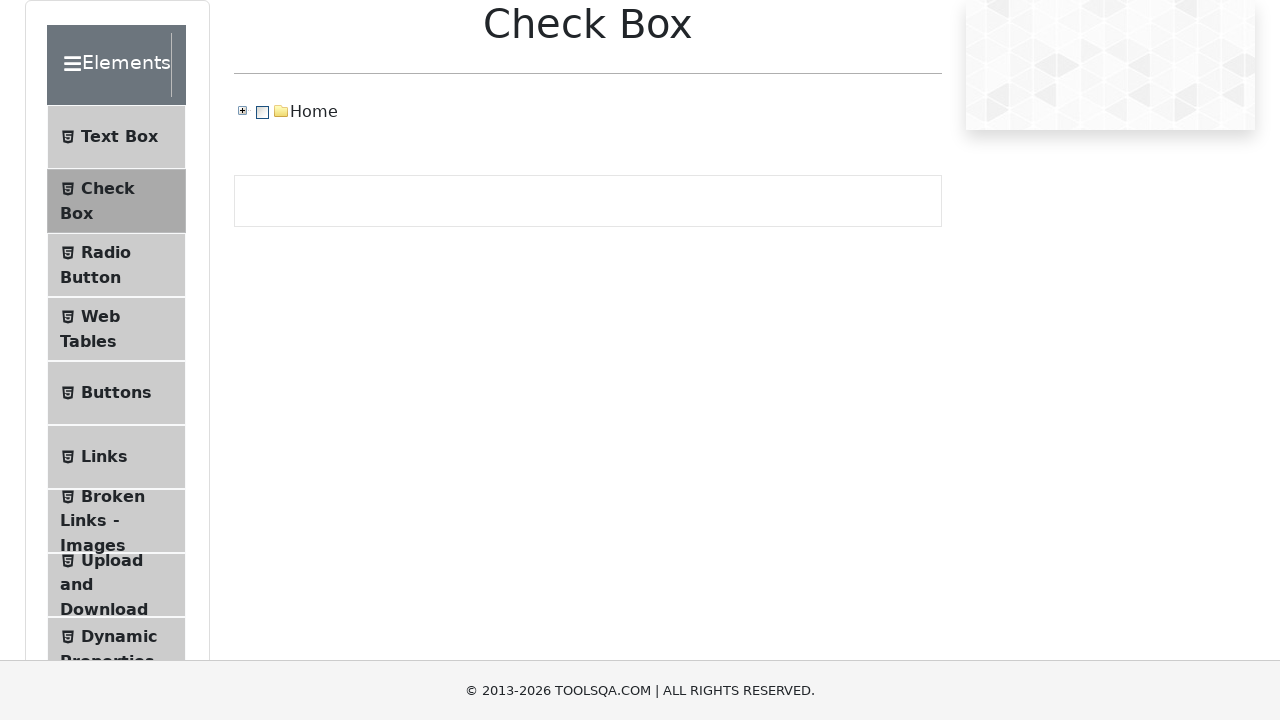

Clicked on Radio Button menu item at (106, 252) on .menu-list .text:has-text('Radio Button')
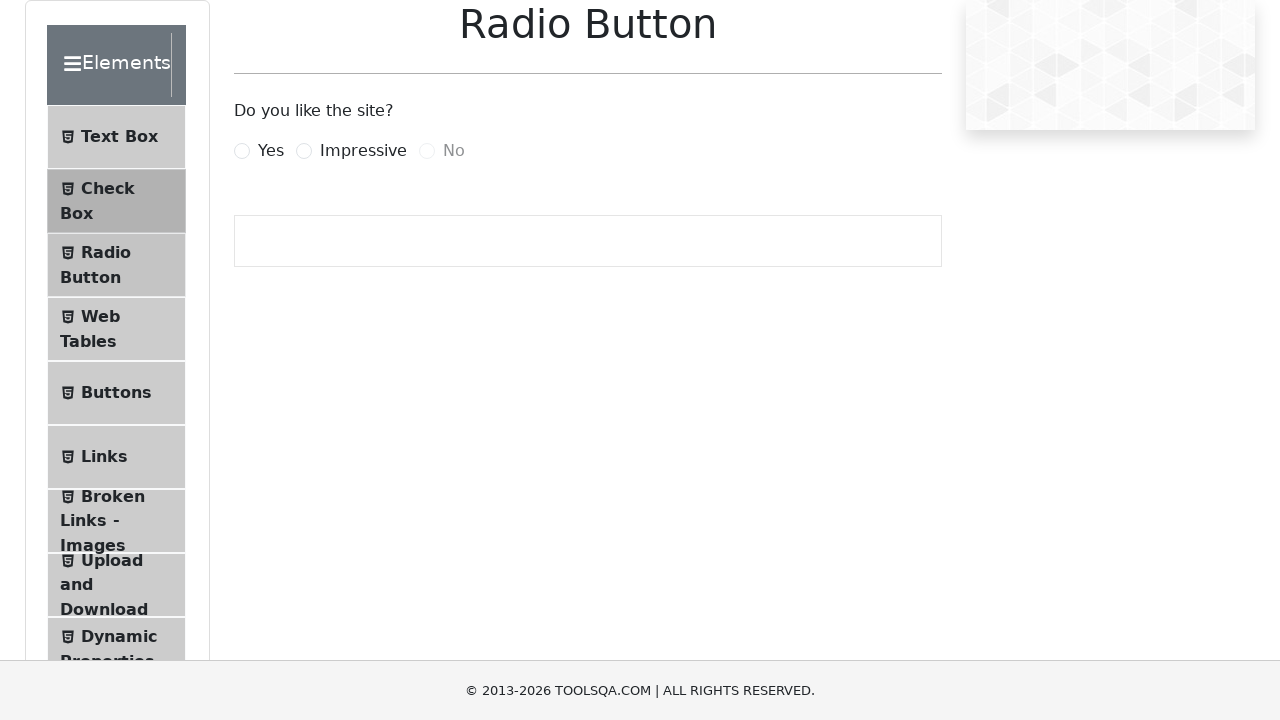

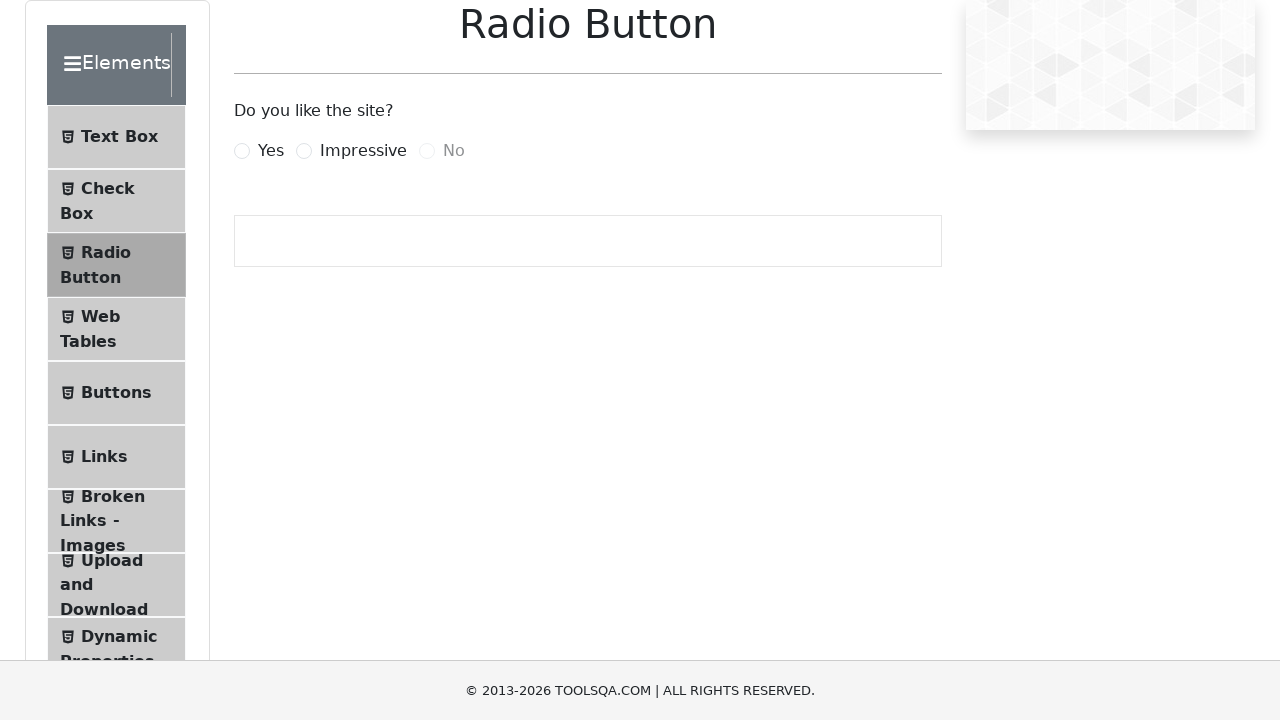